Tests radio button functionality on a practice automation page by clicking two radio buttons and verifying they become selected.

Starting URL: https://www.tutorialspoint.com/selenium/practice/selenium_automation_practice.php

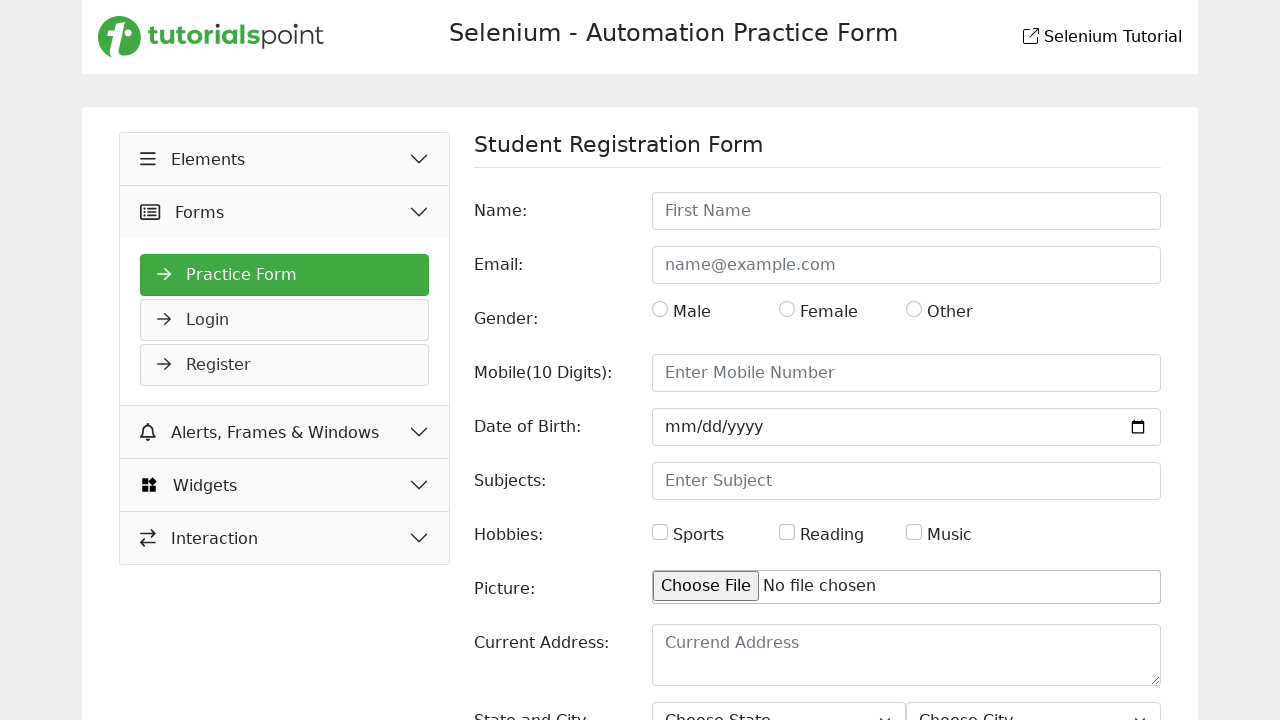

Clicked first radio button (gender) at (660, 309) on input#gender
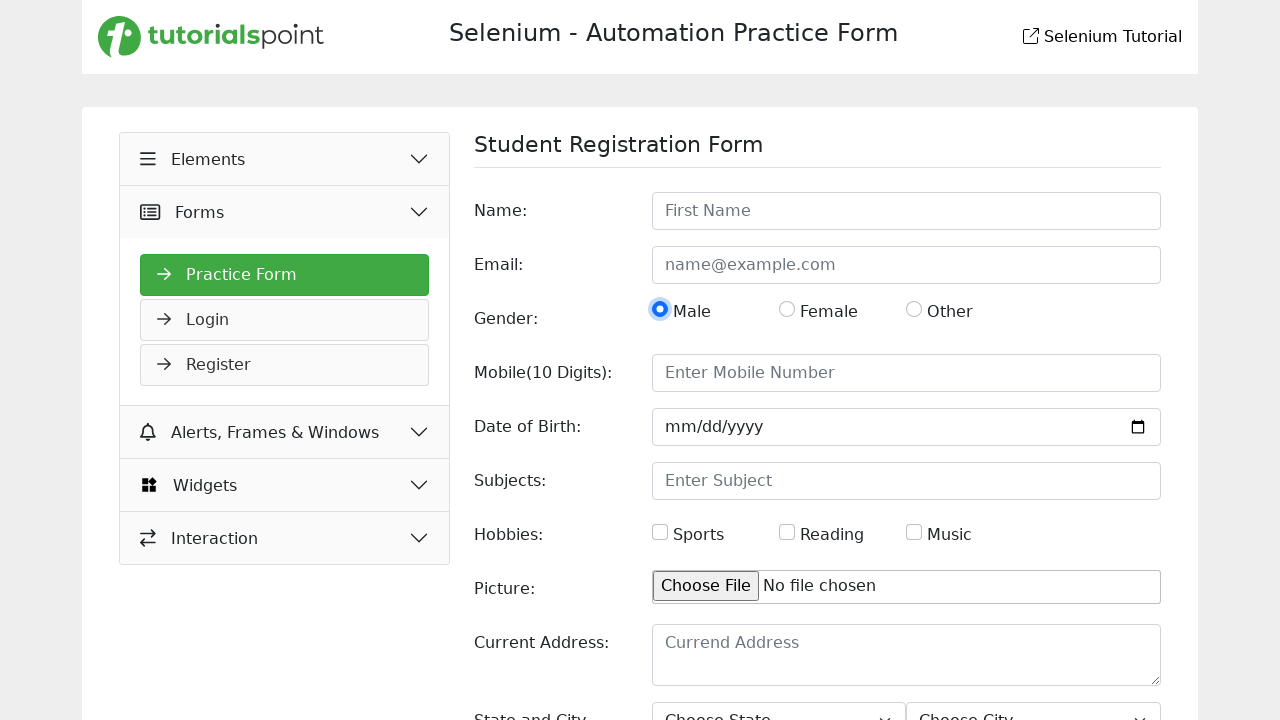

Clicked second radio button at (787, 309) on xpath=//div[3]//div[1]//div[1]//div[2]//input[1]
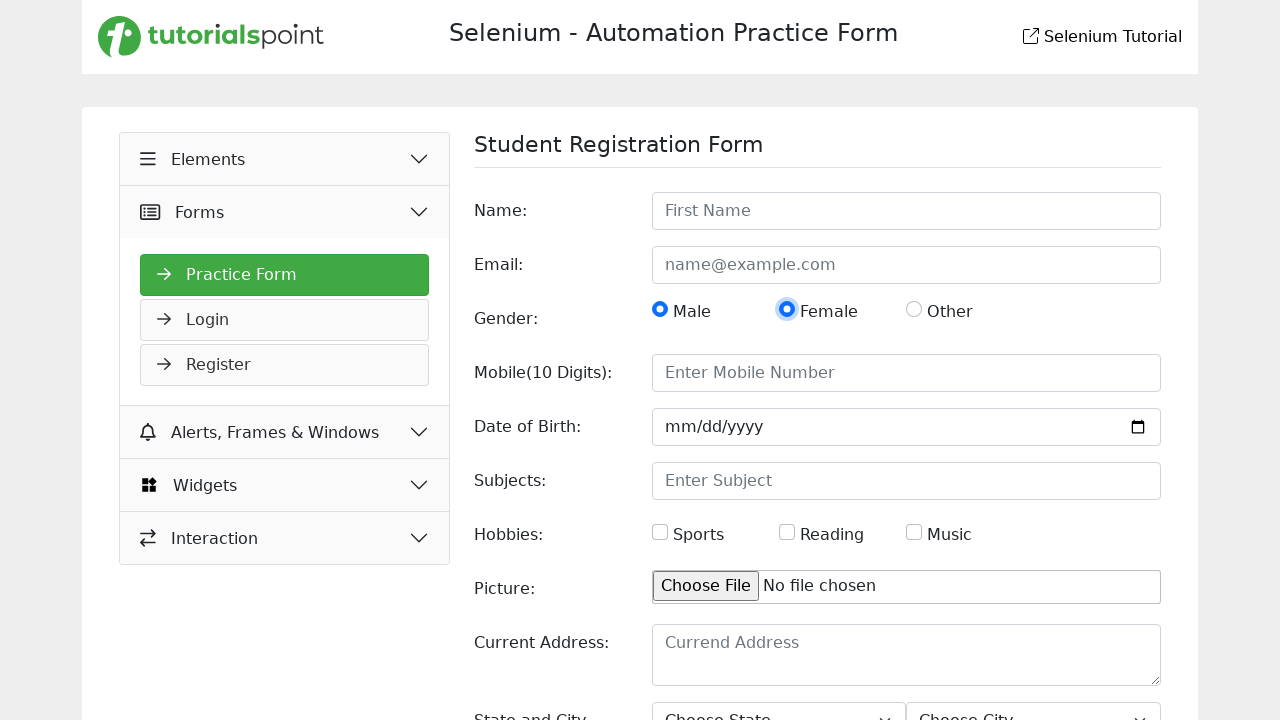

Located first radio button element
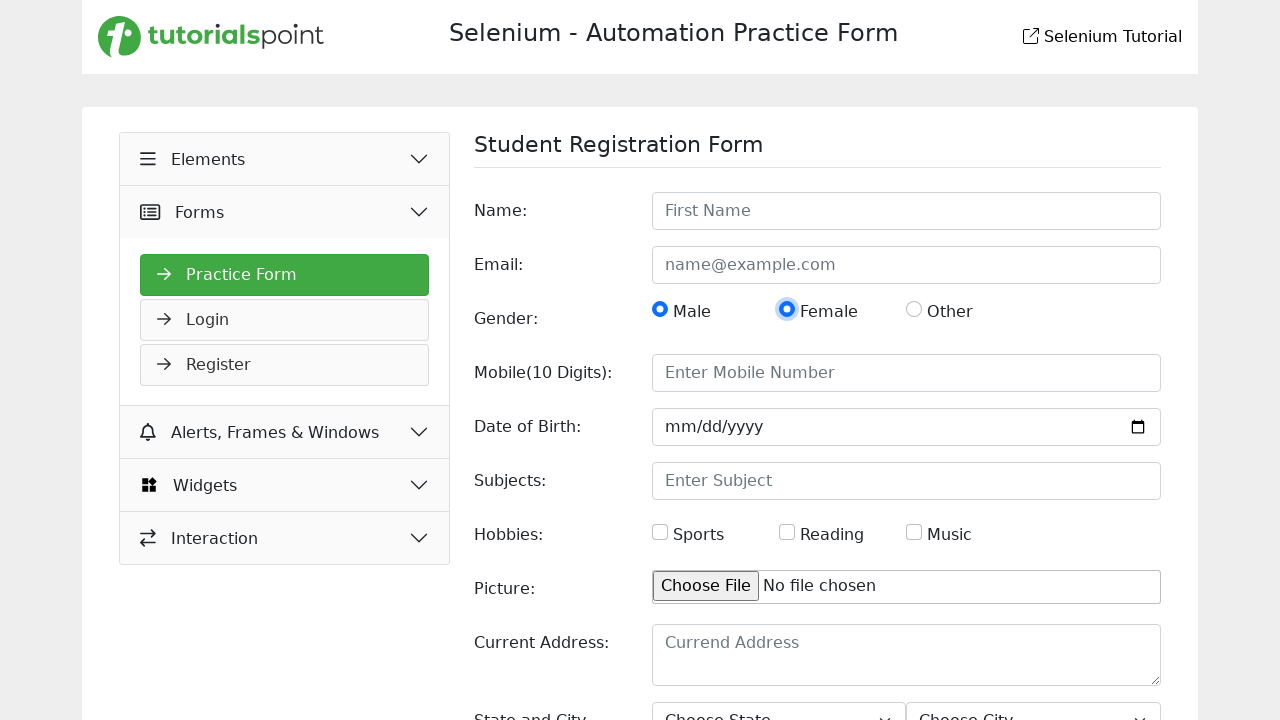

Verified first radio button is selected
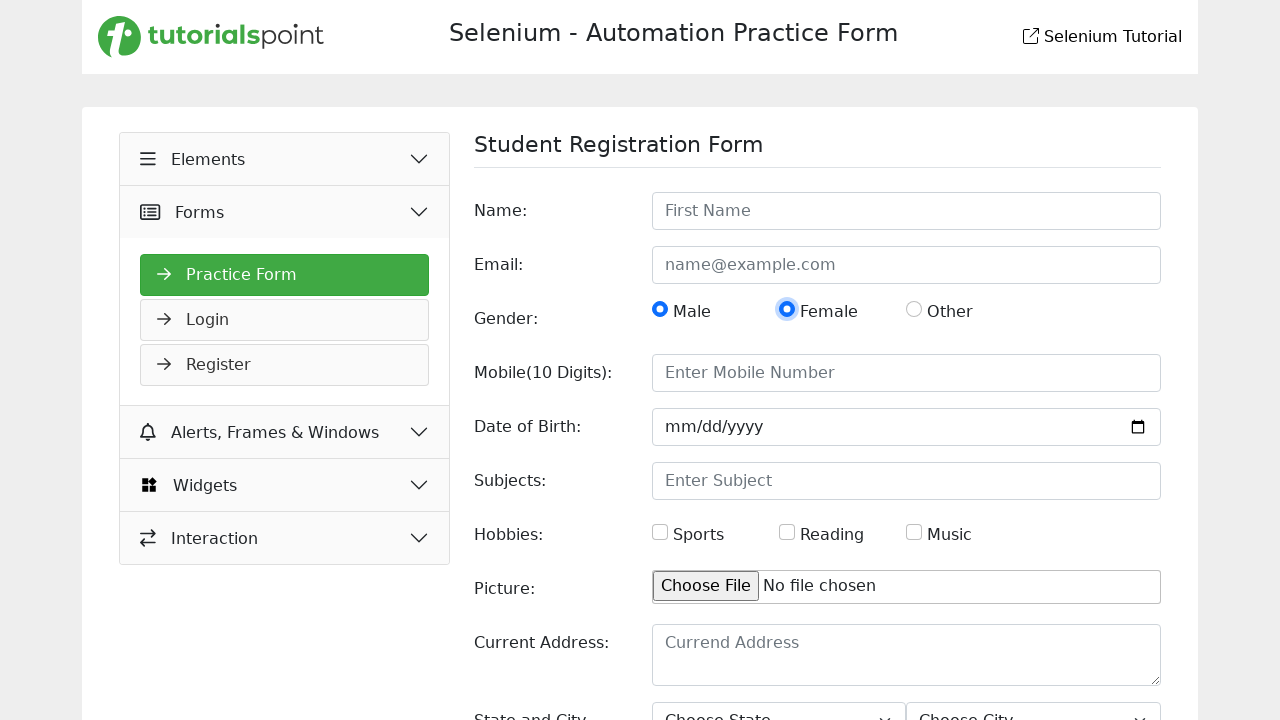

Located second radio button element
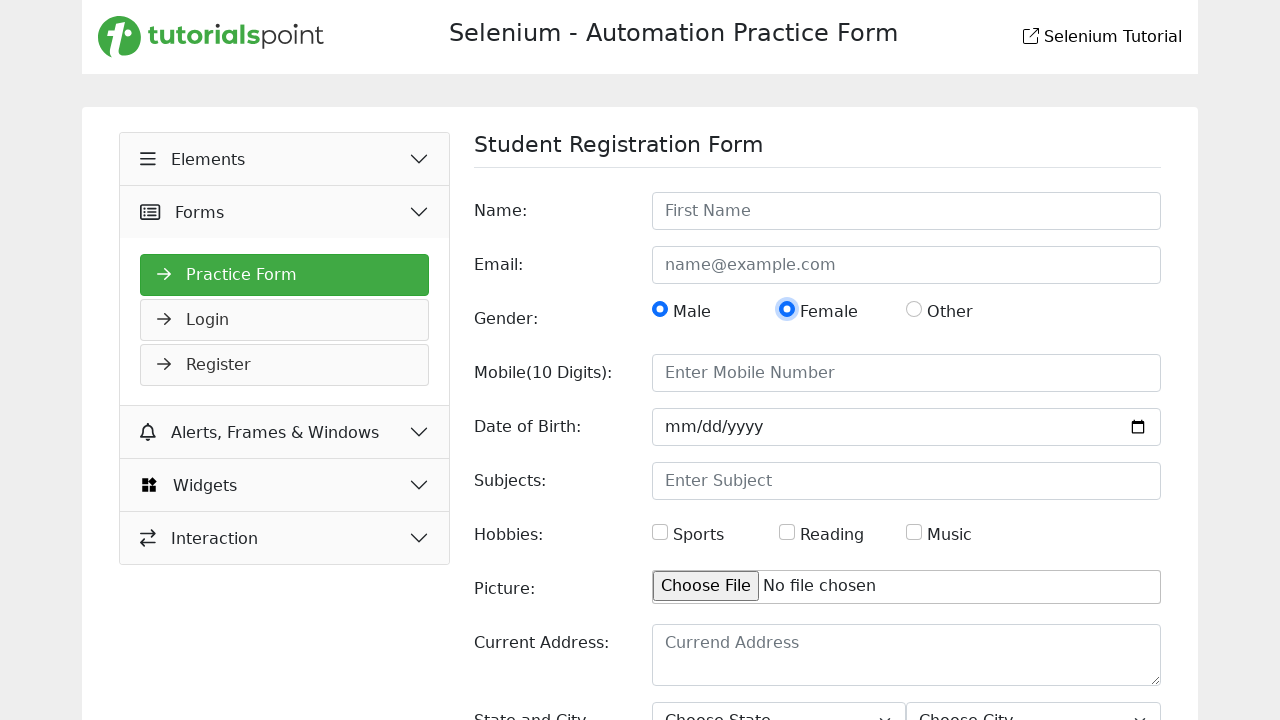

Verified second radio button is selected
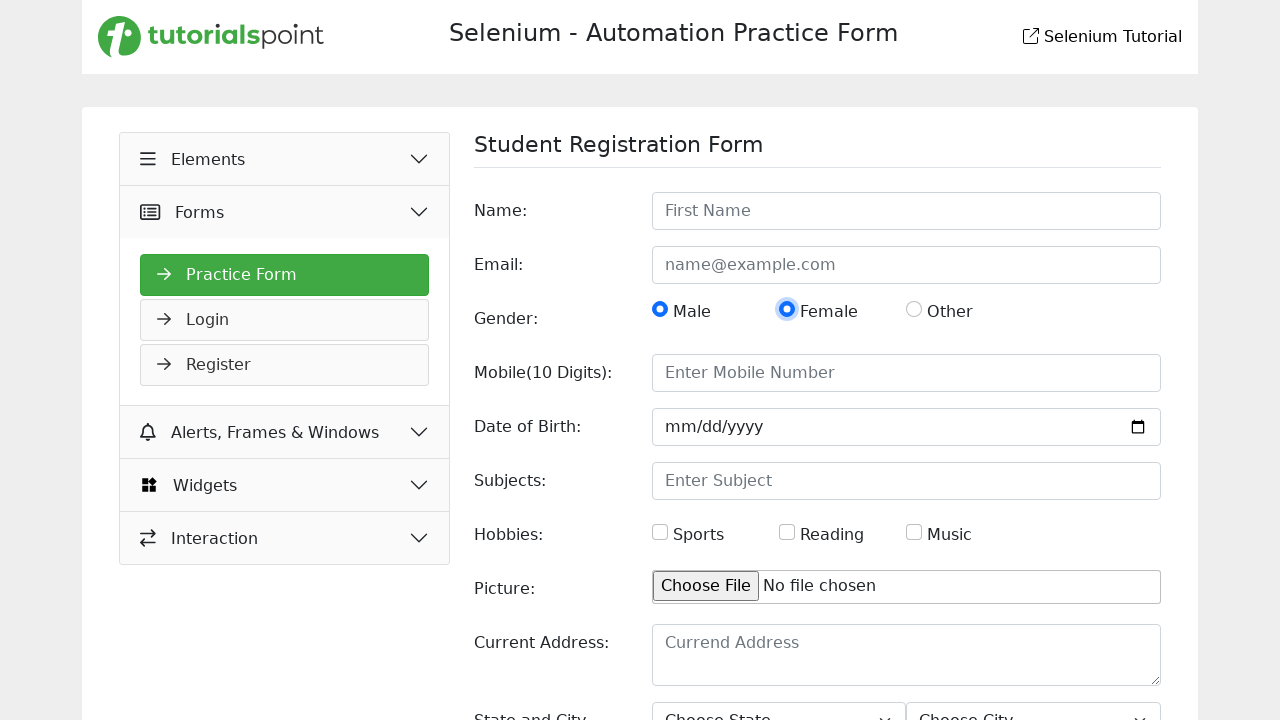

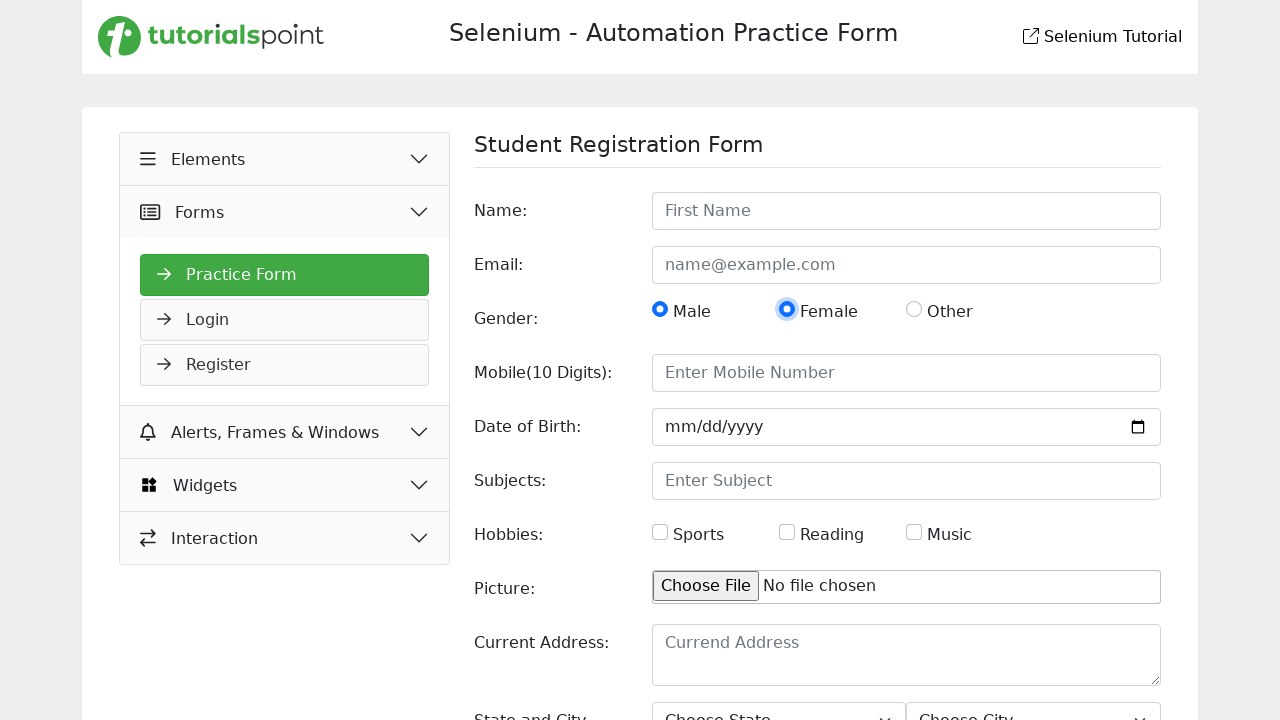